Tests page scrolling functionality by scrolling to the submit button element on a registration page

Starting URL: https://demo.automationtesting.in/Register.html

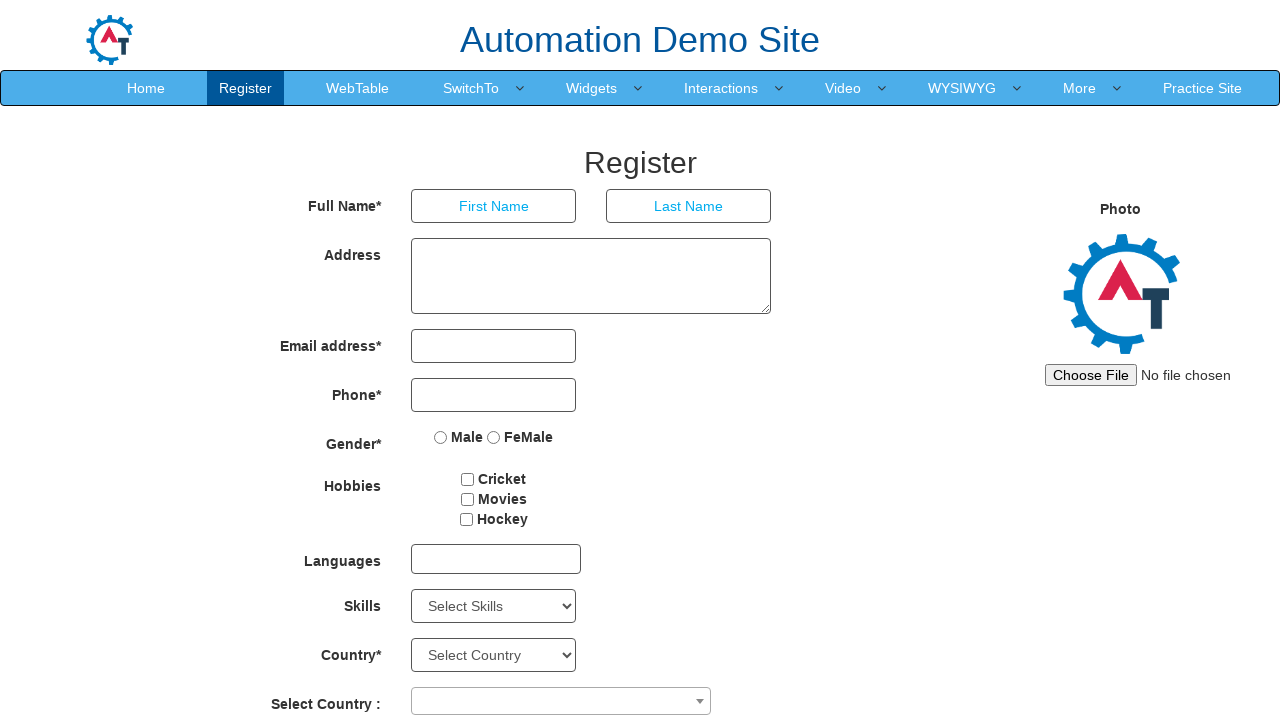

Located the submit button element with ID 'submitbtn'
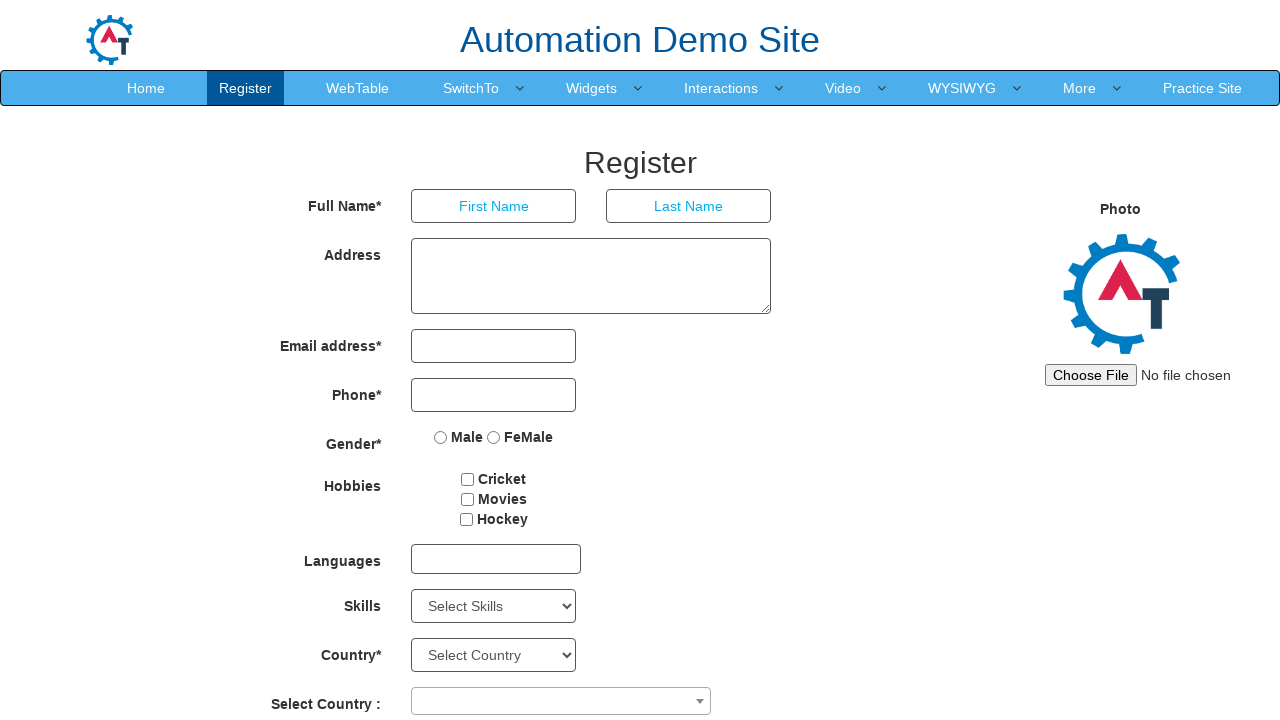

Scrolled down the page to bring the submit button into view
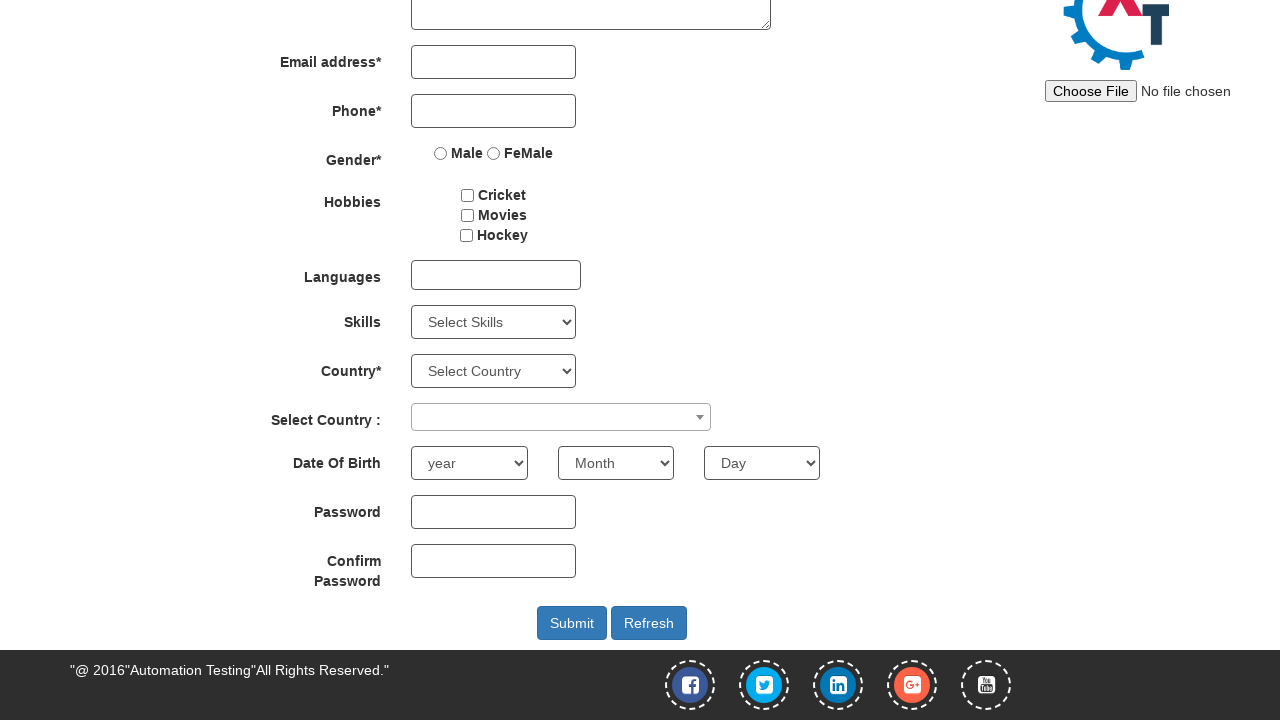

Waited 1 second to observe the scroll action
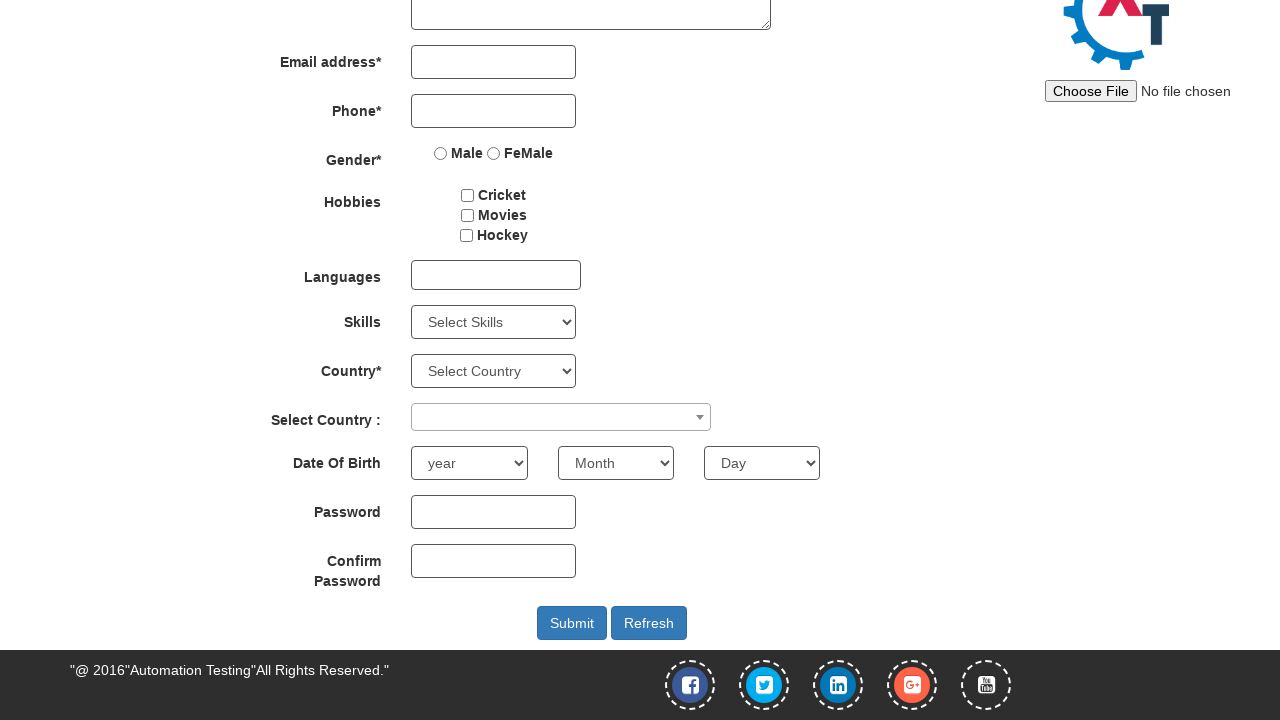

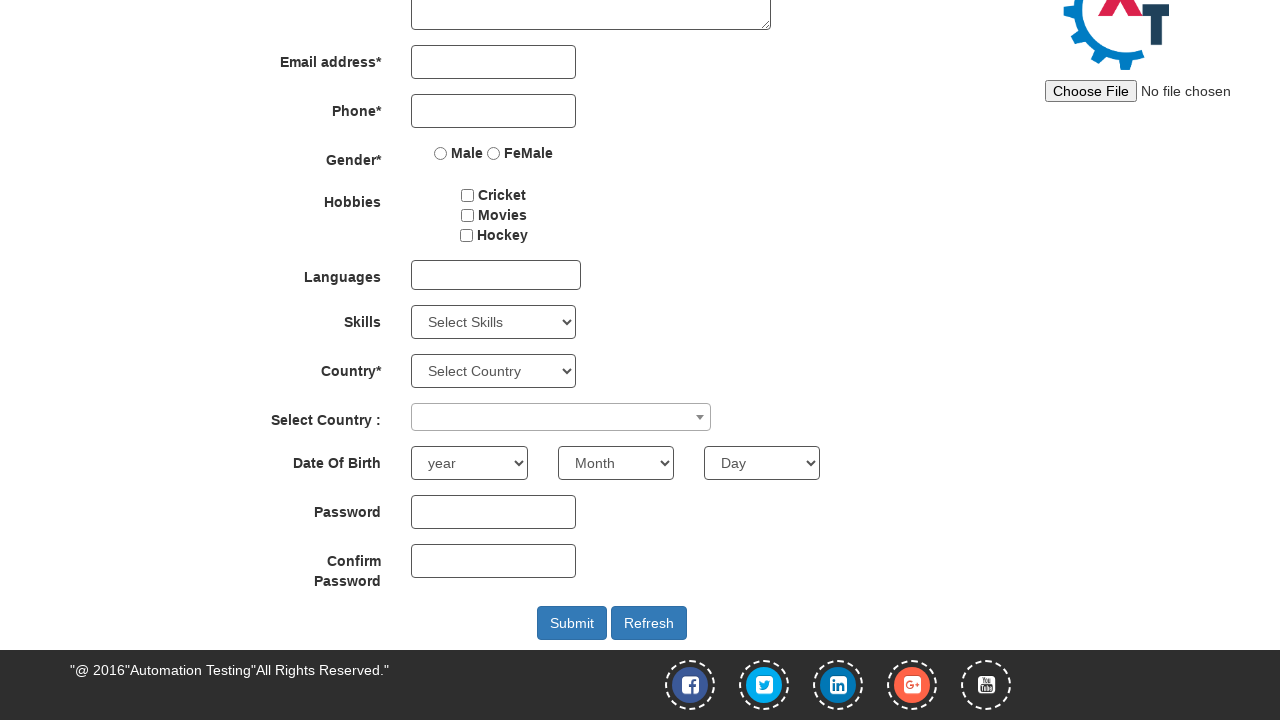